Tests dropdown date picker by selecting year and month from dropdowns and then choosing a specific date (December 25, 2026)

Starting URL: https://demoapps.qspiders.com/ui

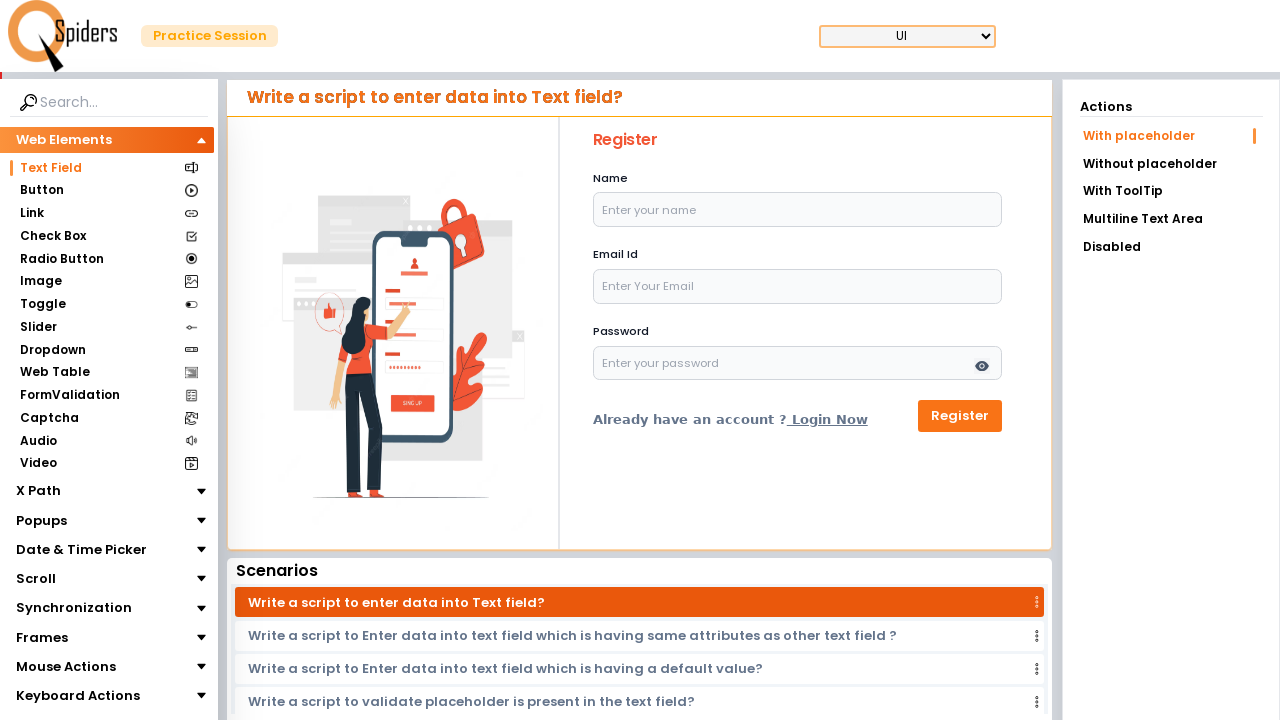

Clicked on 'Date & Time Picker' section at (82, 550) on xpath=//section[text()='Date & Time Picker']
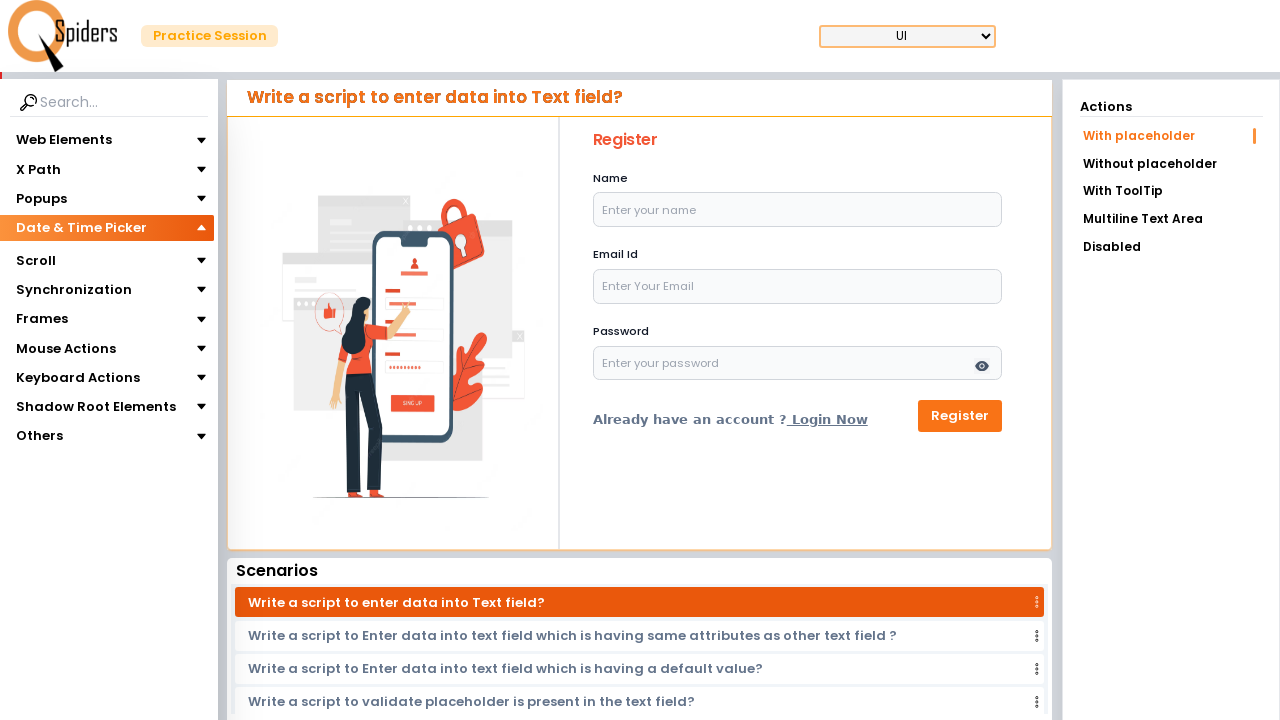

Clicked on 'Date Picker' option at (56, 256) on xpath=//section[text()='Date Picker']
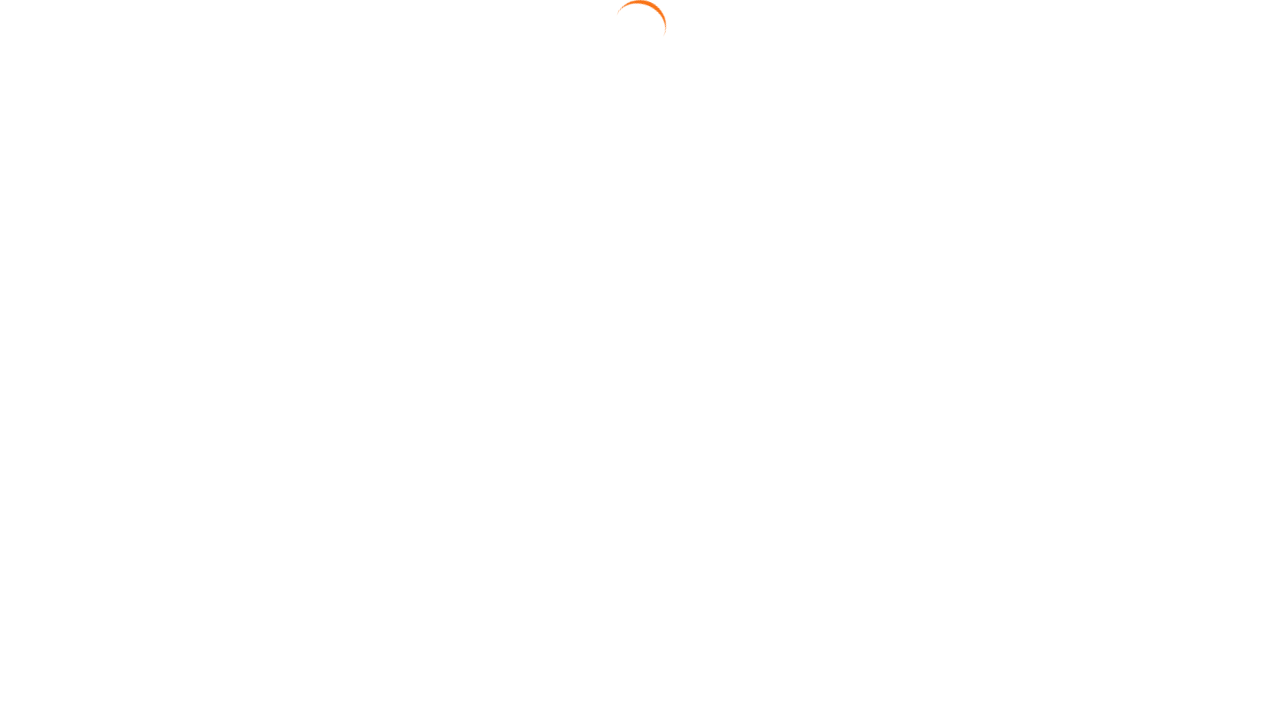

Clicked on date dropdown link at (1171, 162) on xpath=//a[contains(@href,'datedropdown?sublist')]
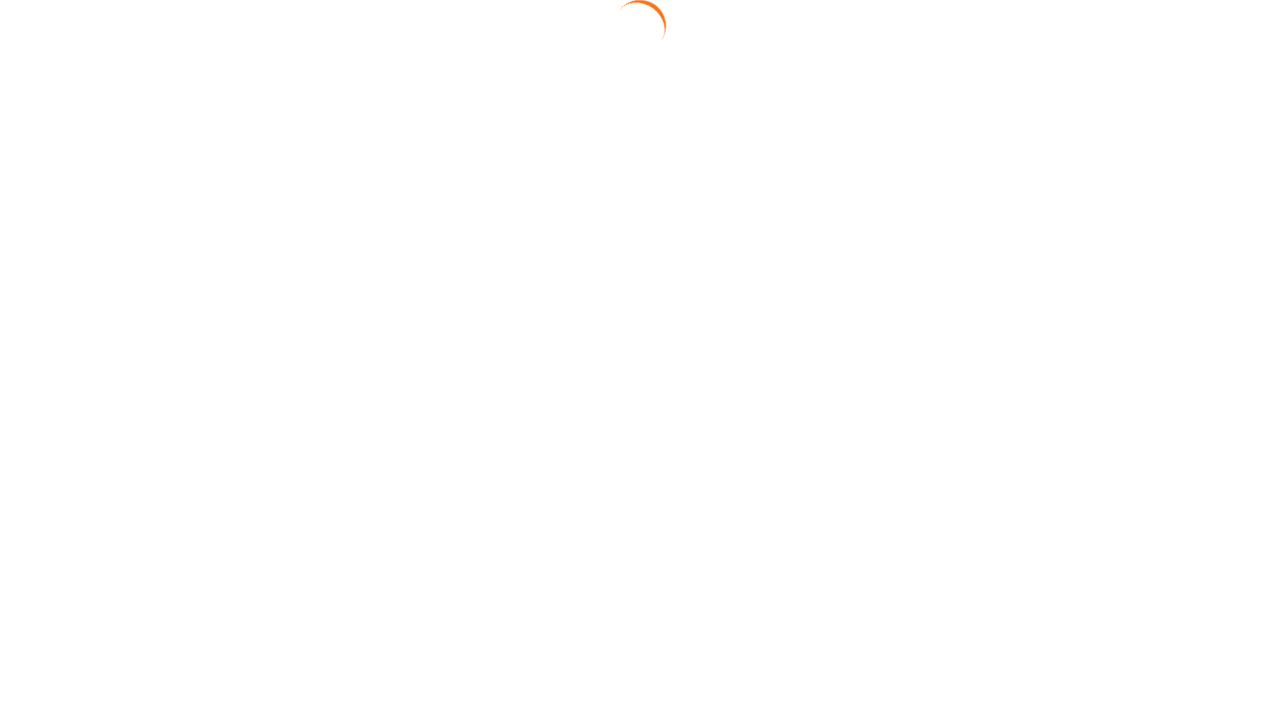

Reloaded the page
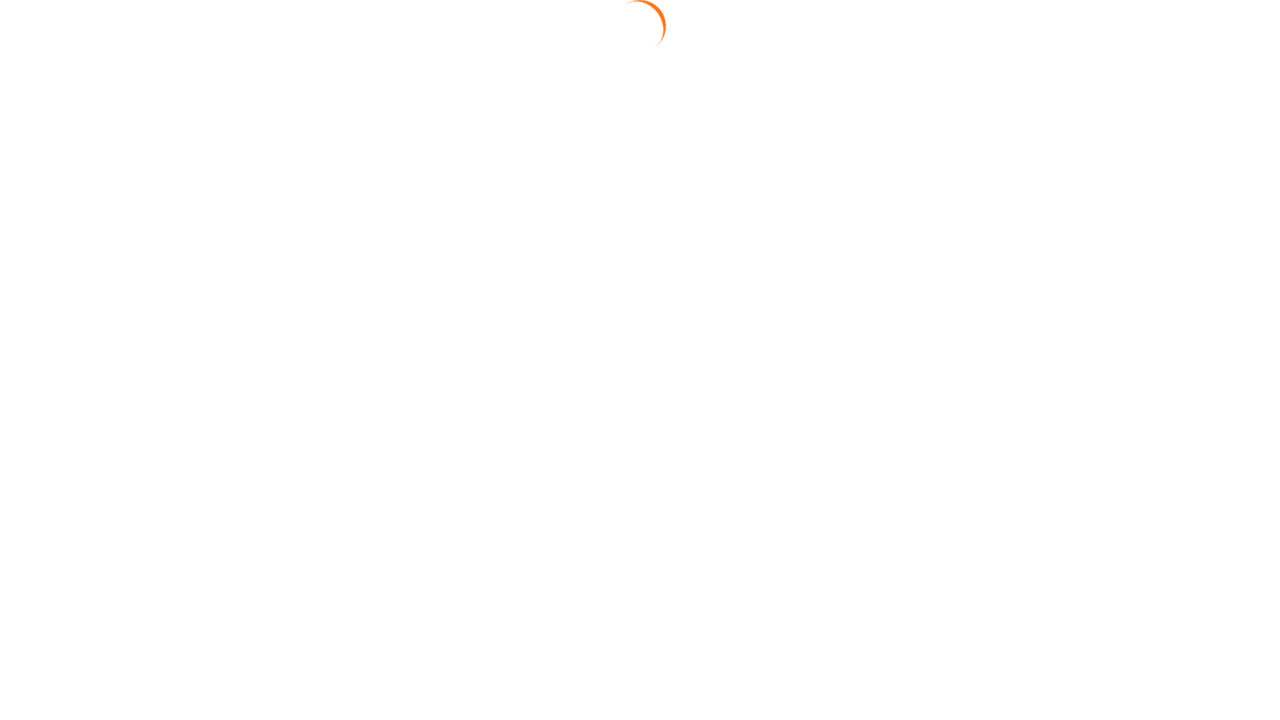

Opened date picker at (632, 266) on xpath=//div[@class='react-datepicker-wrapper']
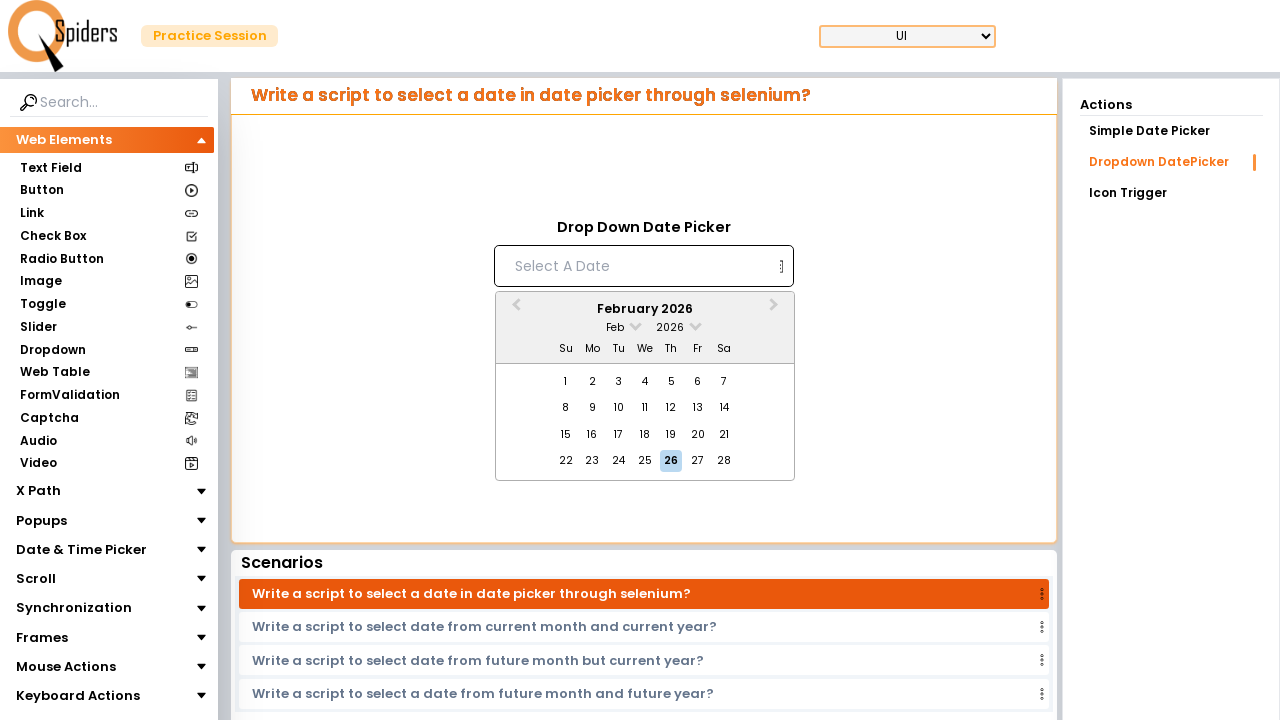

Clicked on year dropdown arrow at (695, 324) on xpath=//span[contains(@class,'react-datepicker__year-read-view--down-arrow')]
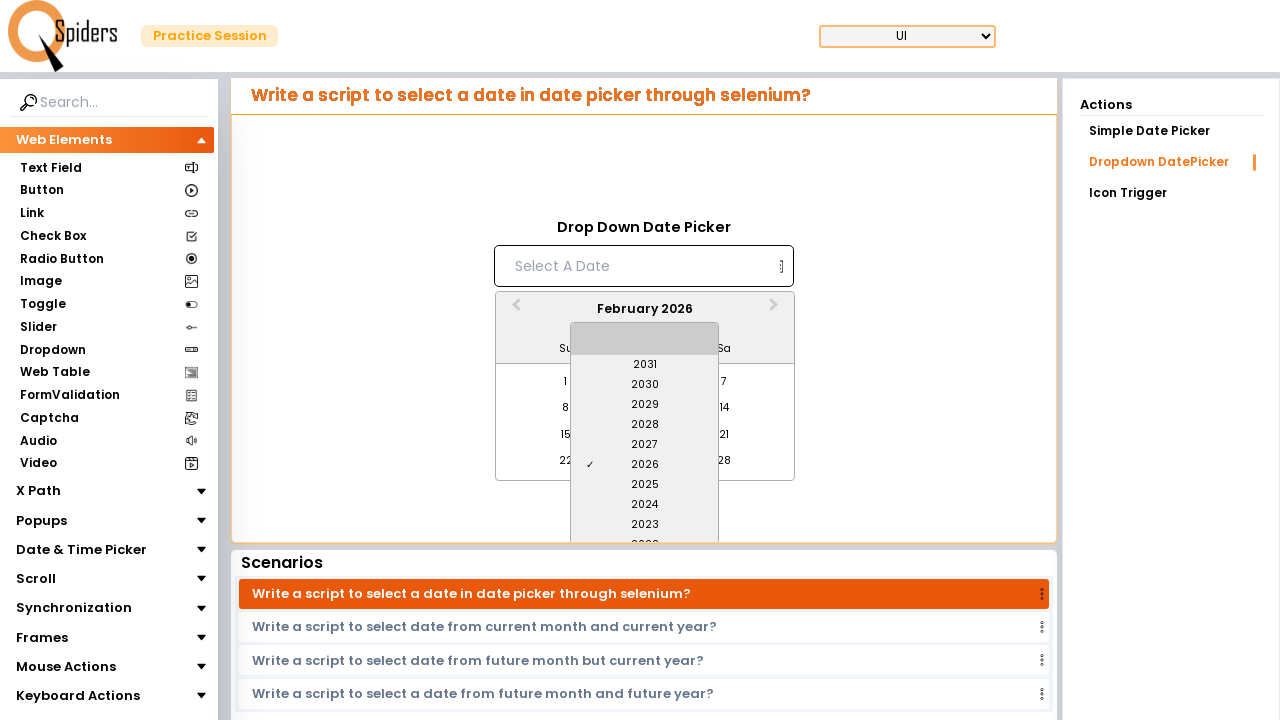

Selected year 2026 from dropdown at (645, 465) on xpath=//div[contains(@class,'react-datepicker__year-dropdown')]/descendant::div[
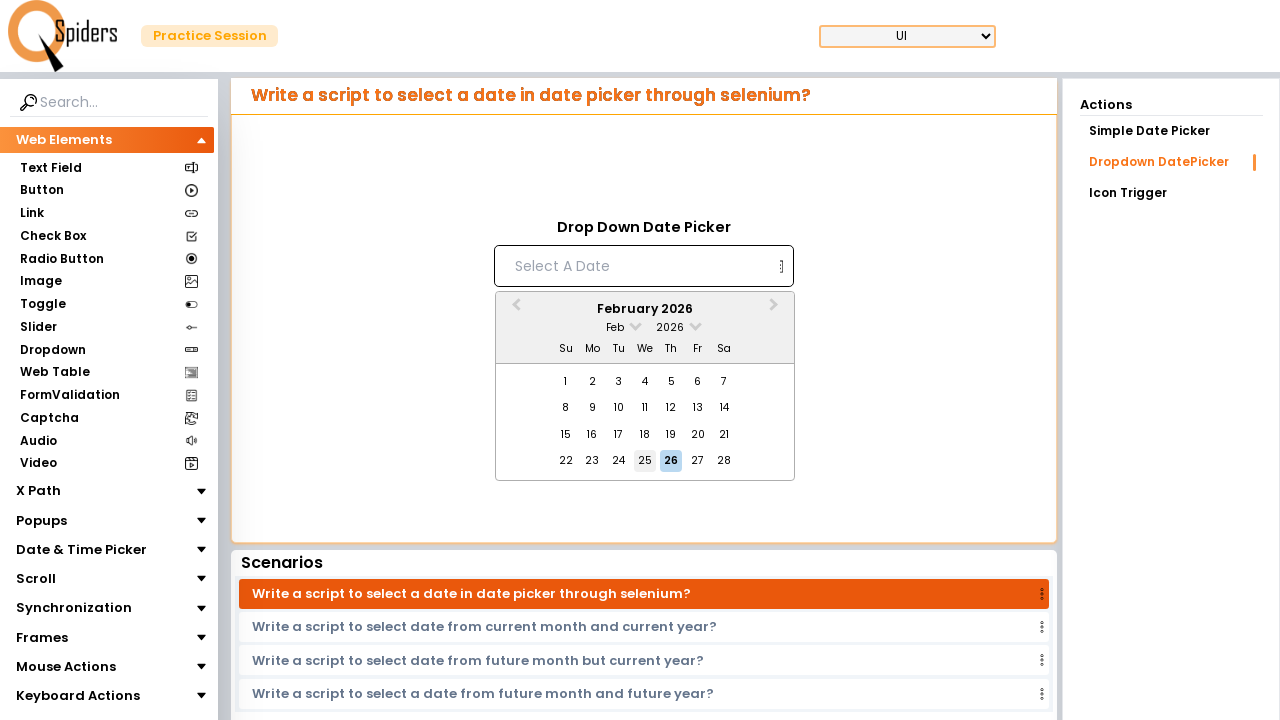

Clicked on month dropdown arrow at (635, 324) on xpath=//span[contains(@class,'react-datepicker__month-read-view--down-arrow')]
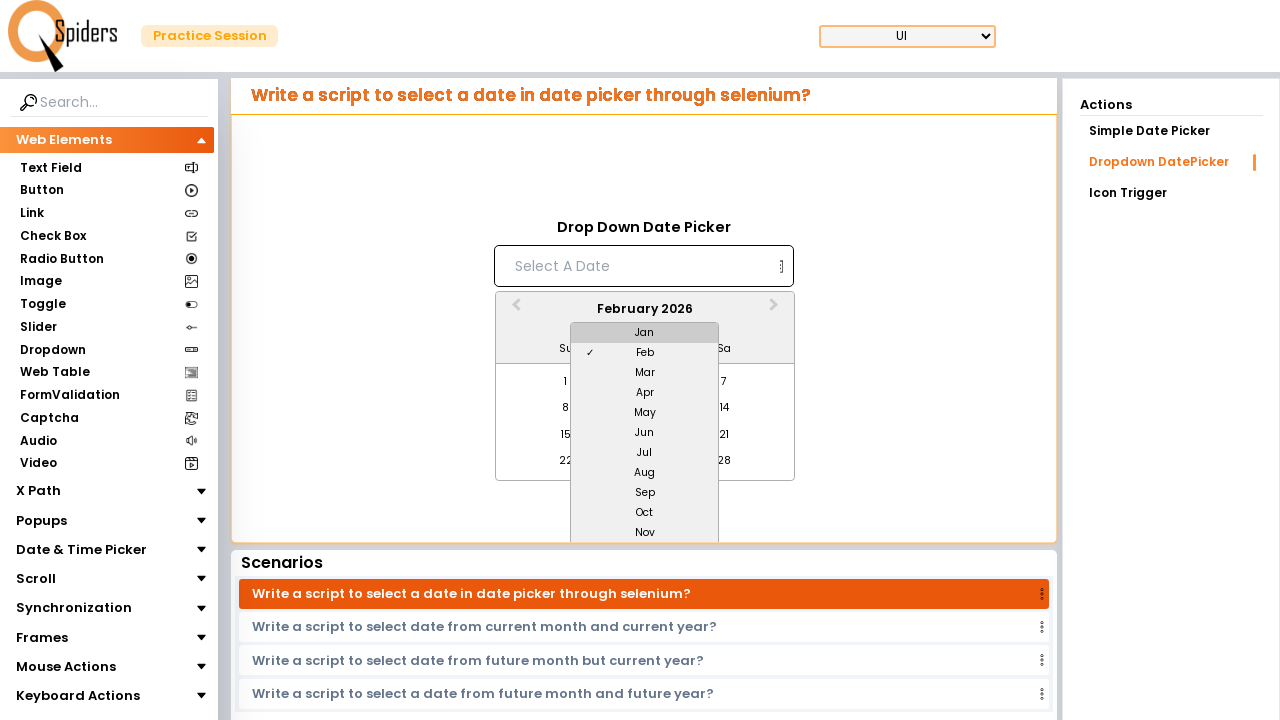

Selected December from month dropdown at (645, 531) on xpath=//div[contains(@class,'react-datepicker__month-dropdown')]/div[contains(@c
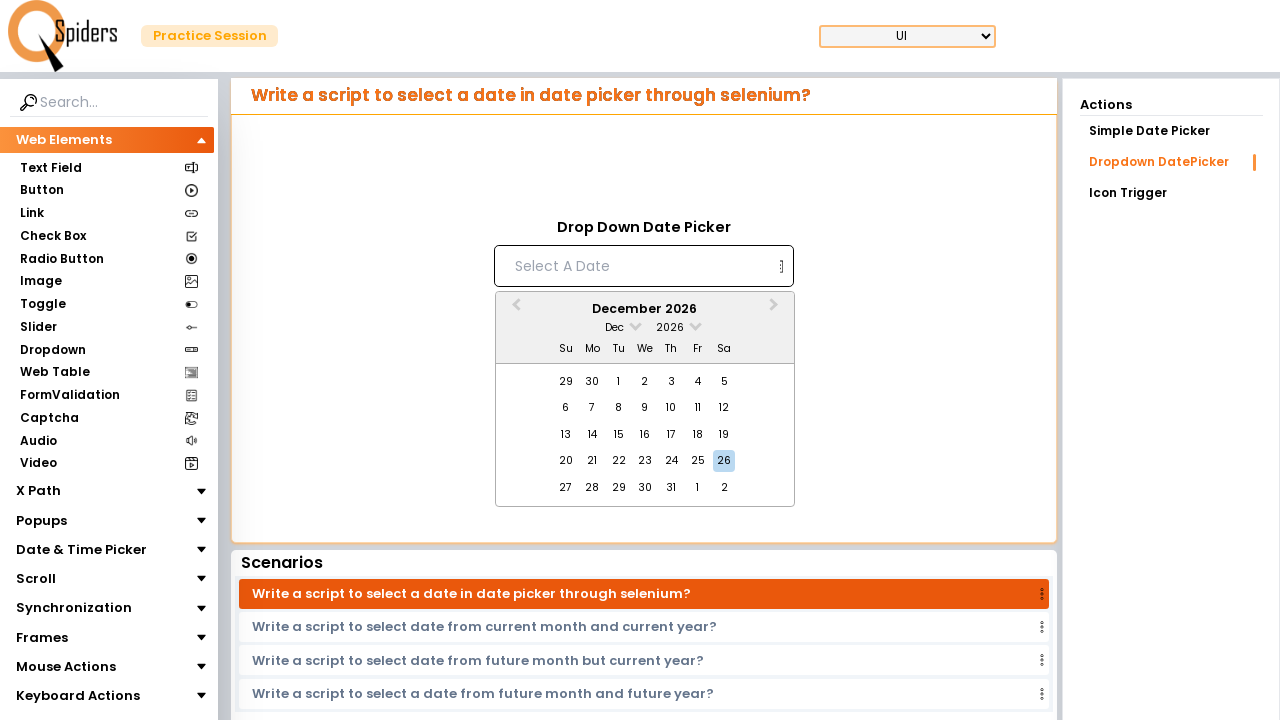

Selected date 25 from calendar at (645, 461) on xpath=//div[contains(@class,'react-datepicker__month-container')]/descendant::di
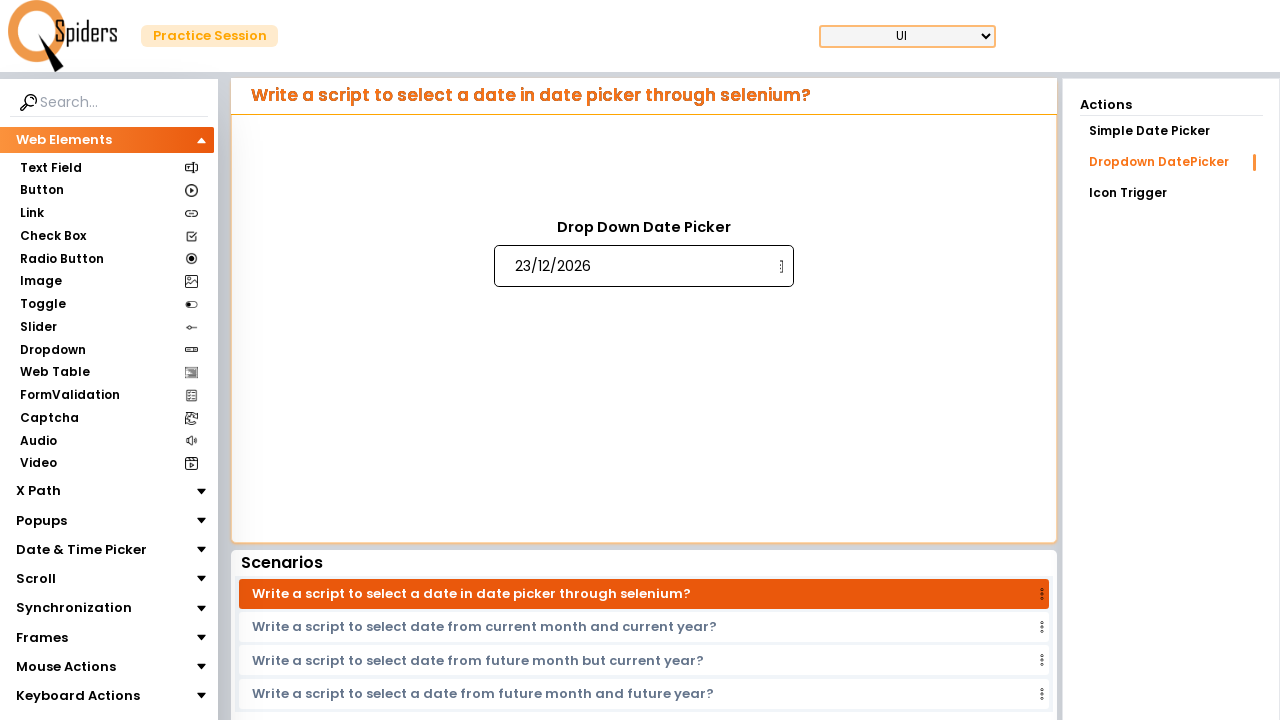

Waited 2 seconds for date selection to complete
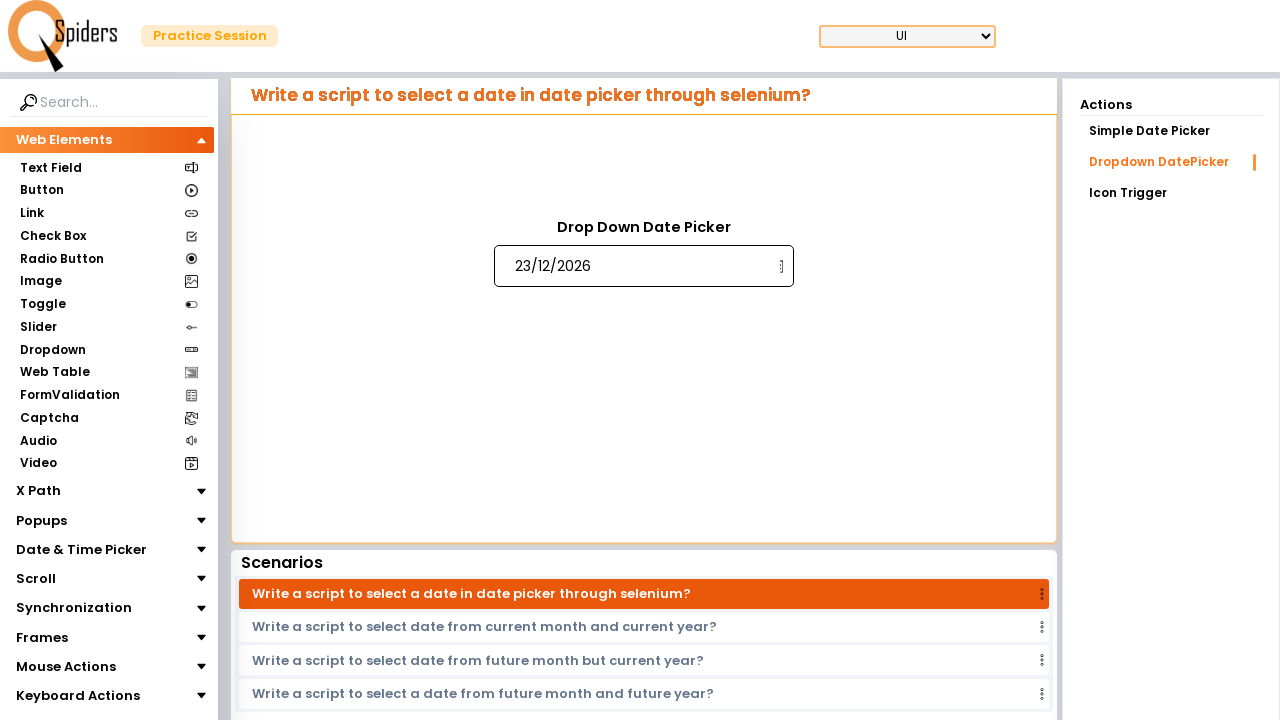

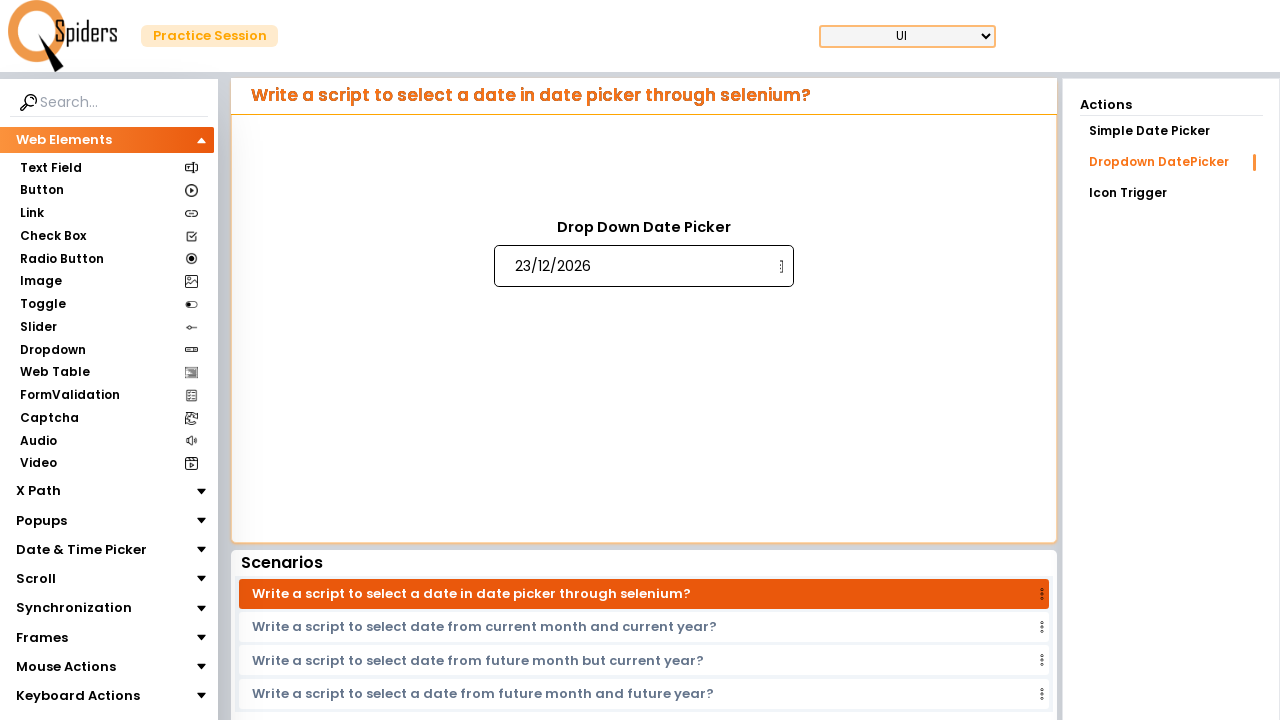